Tests selecting all content in CKEditor by typing text and then using Ctrl+A keyboard shortcut

Starting URL: http://yizeng.me/2014/01/31/test-wysiwyg-editors-using-selenium-webdriver/

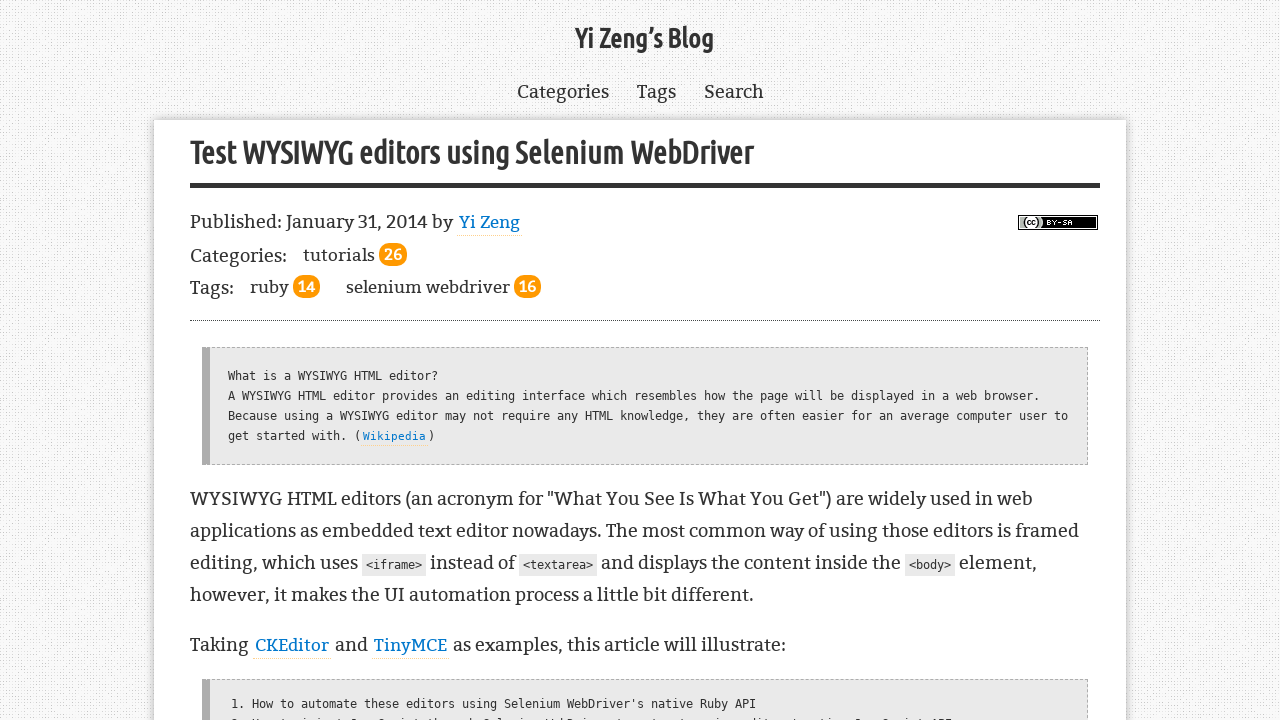

Located CKEditor iframe
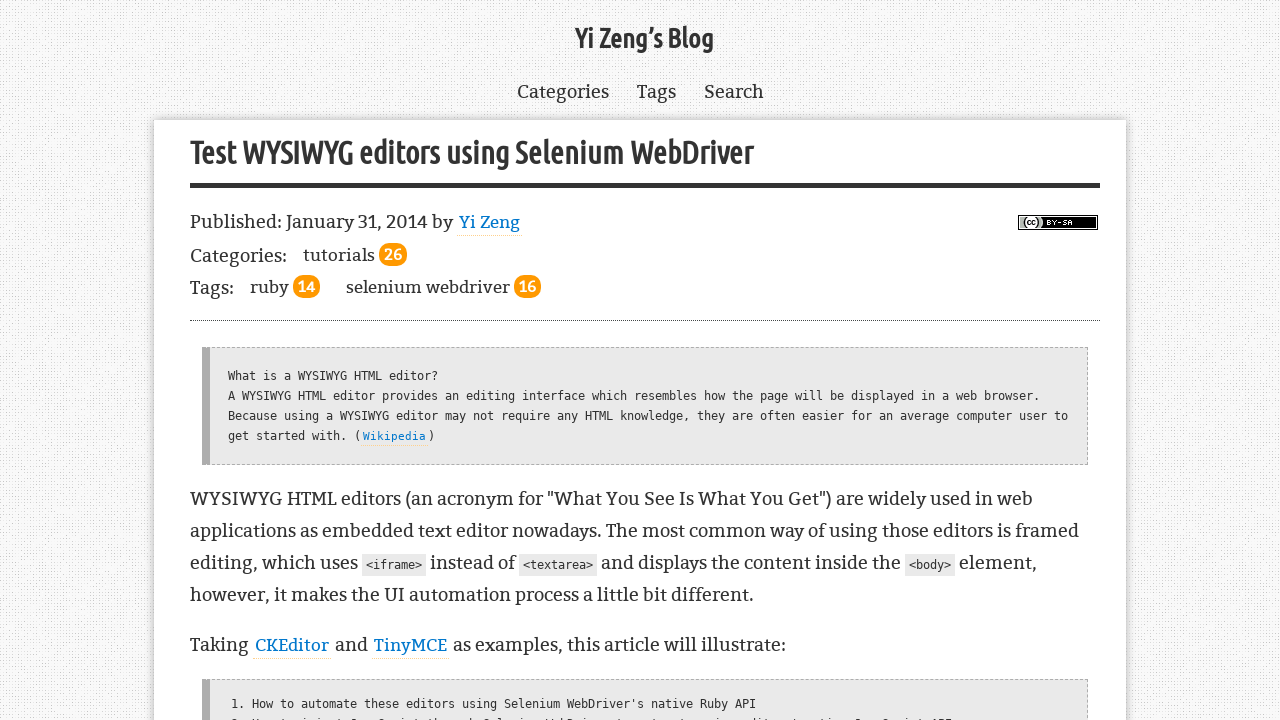

Located editor body element in CKEditor iframe
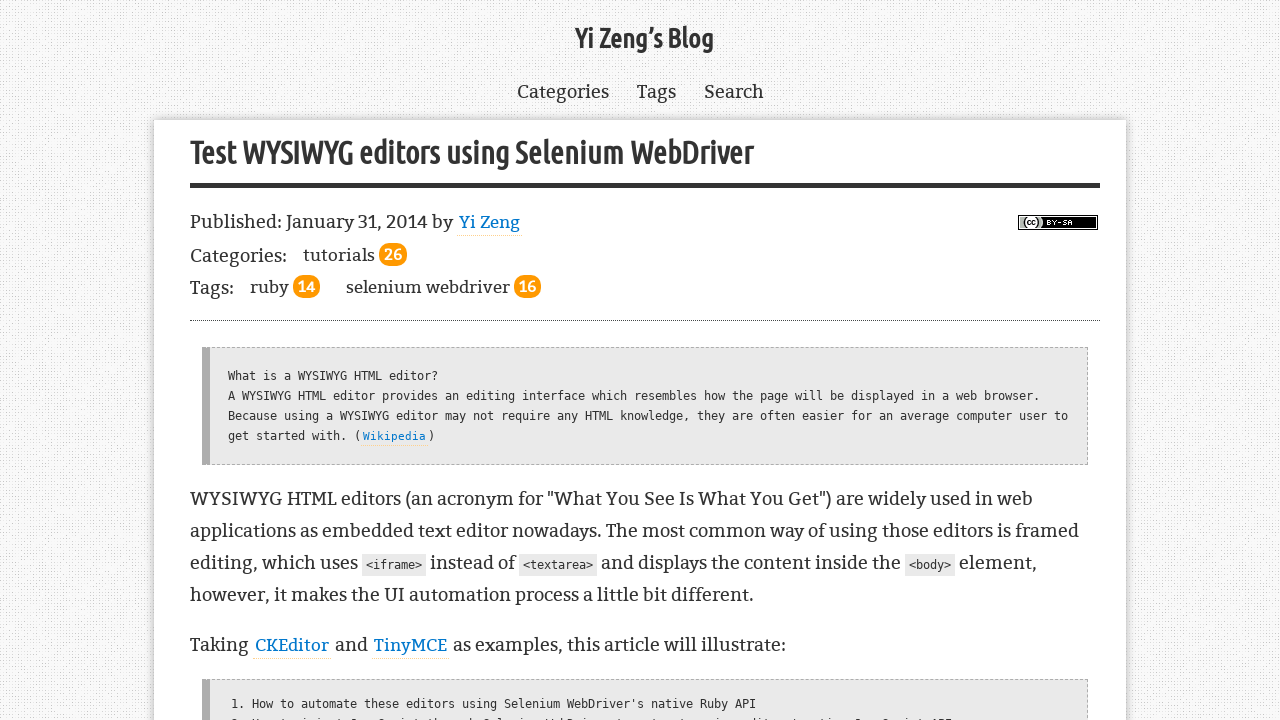

Filled editor with text 'Yi Zeng' on .cke_wysiwyg_frame >> internal:control=enter-frame >> body
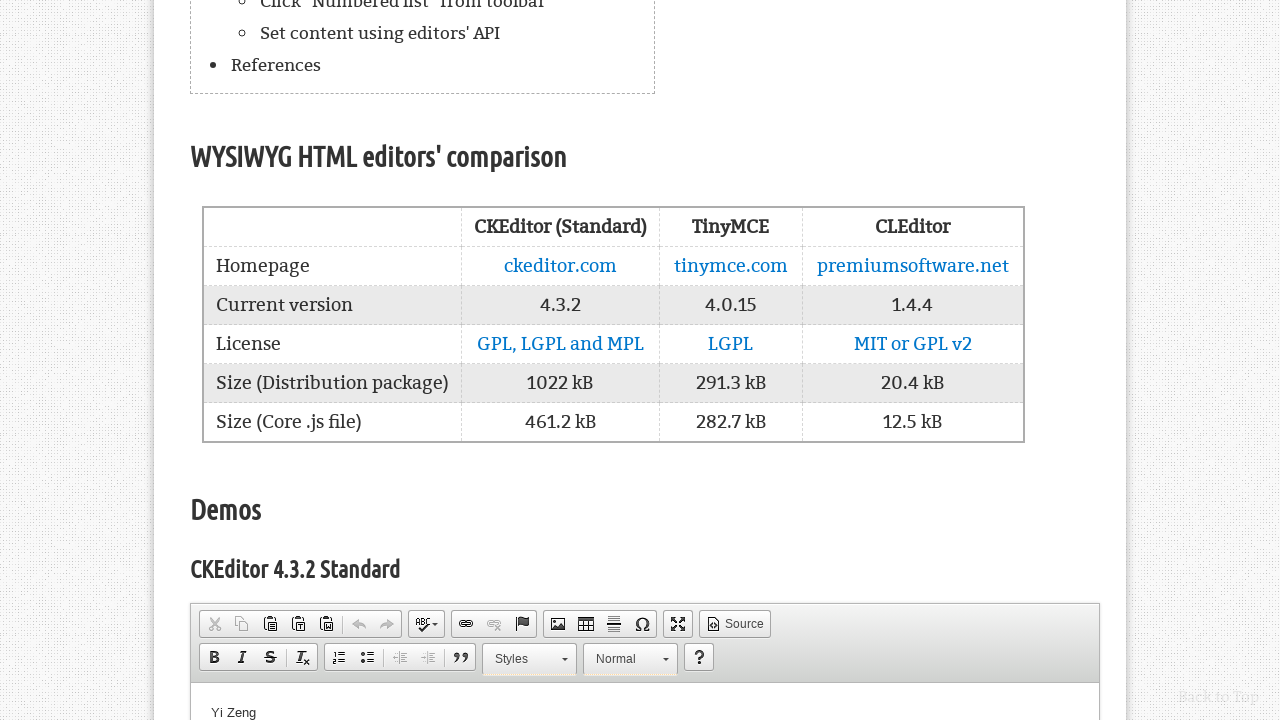

Clicked on editor body at (645, 710) on .cke_wysiwyg_frame >> internal:control=enter-frame >> body
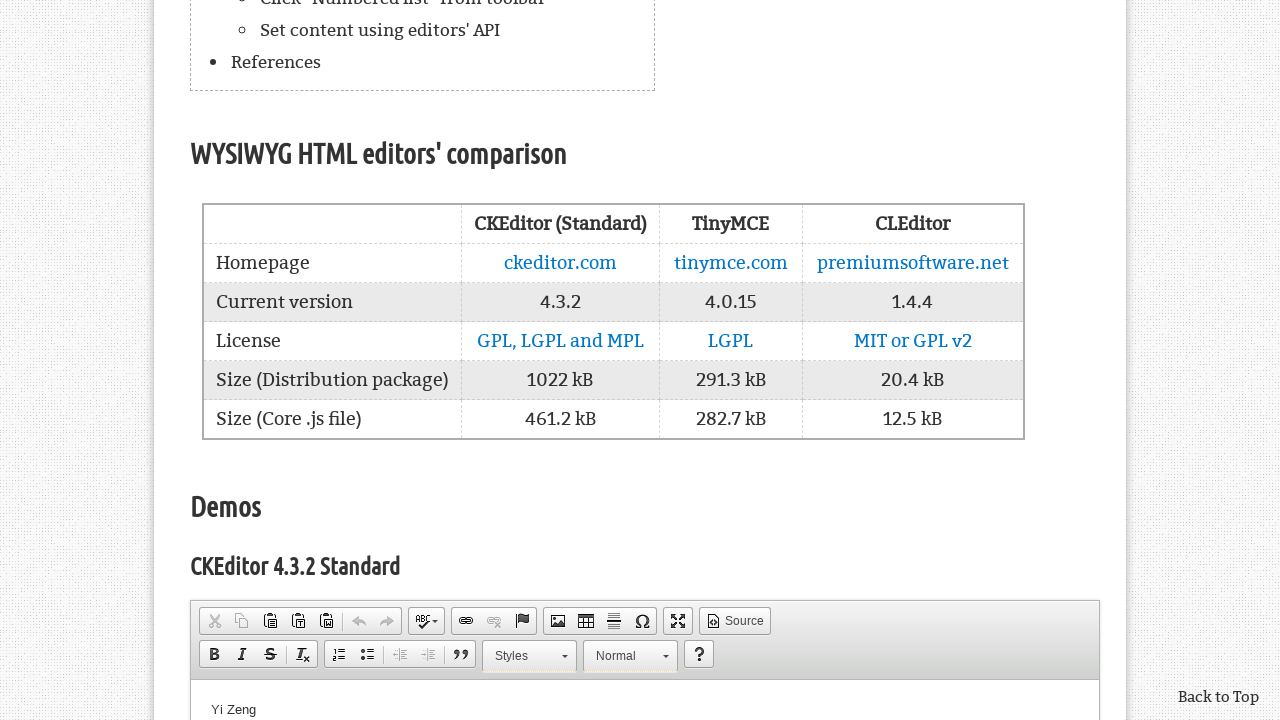

Pressed Ctrl+A to select all content in editor
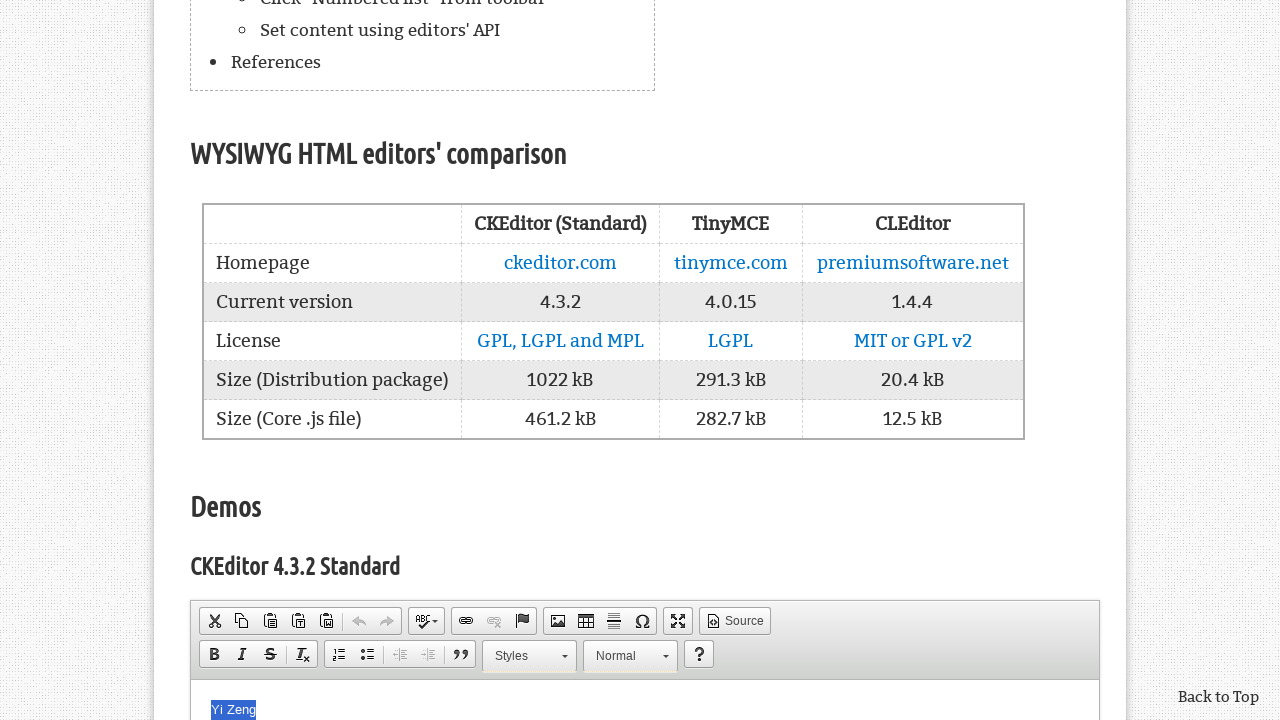

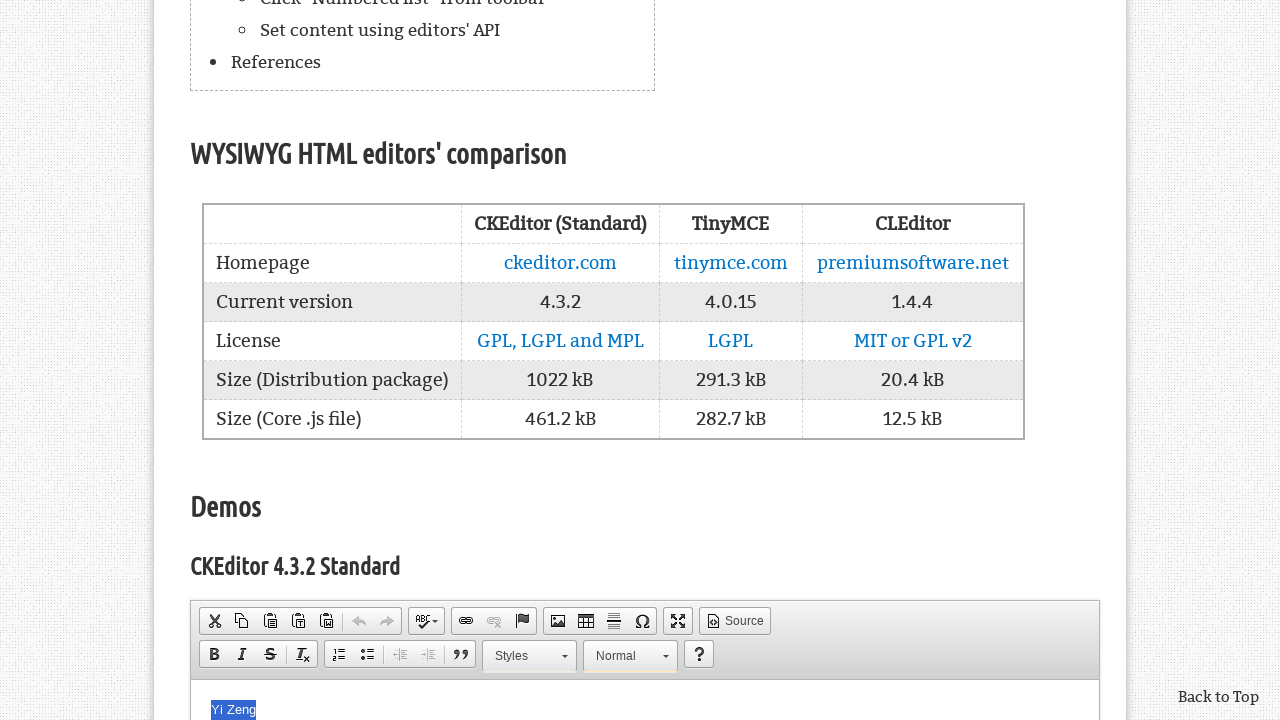